Tests that a text input field accepts input by entering 'Hello World' and verifying the value is stored correctly

Starting URL: https://seleniumbase.io/demo_page

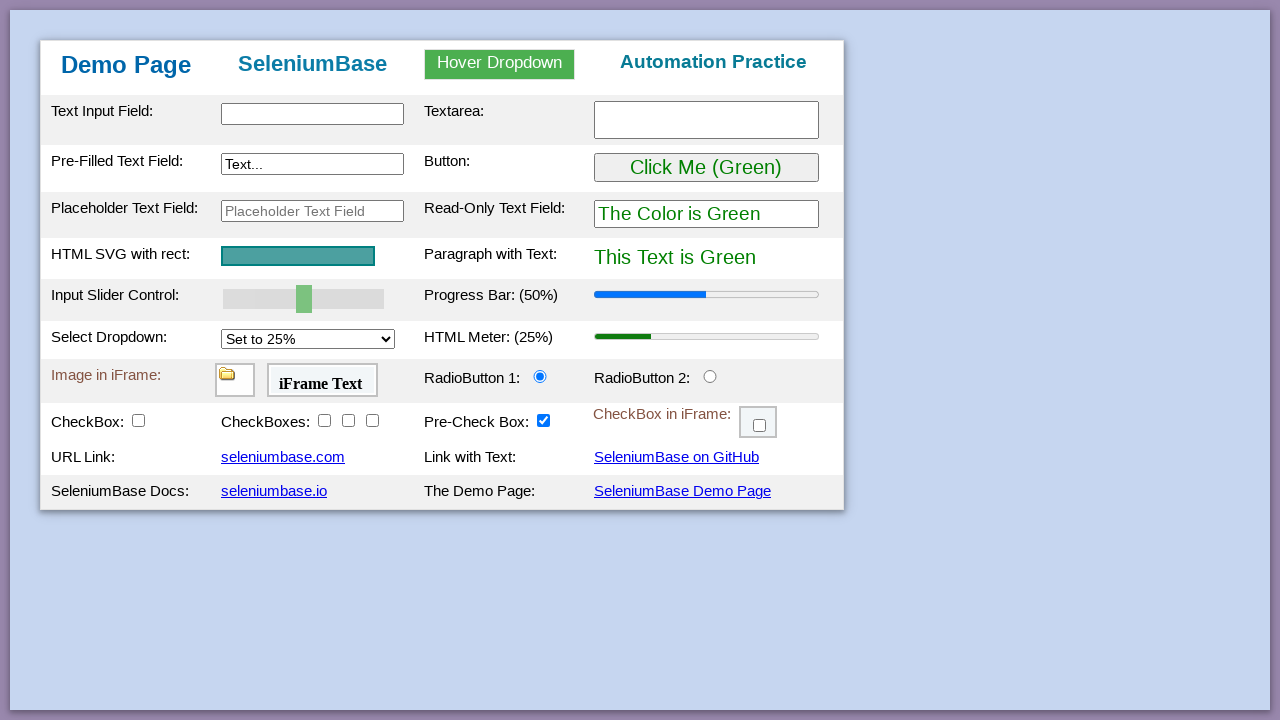

Entered 'Hello World' into text input field on #myTextInput
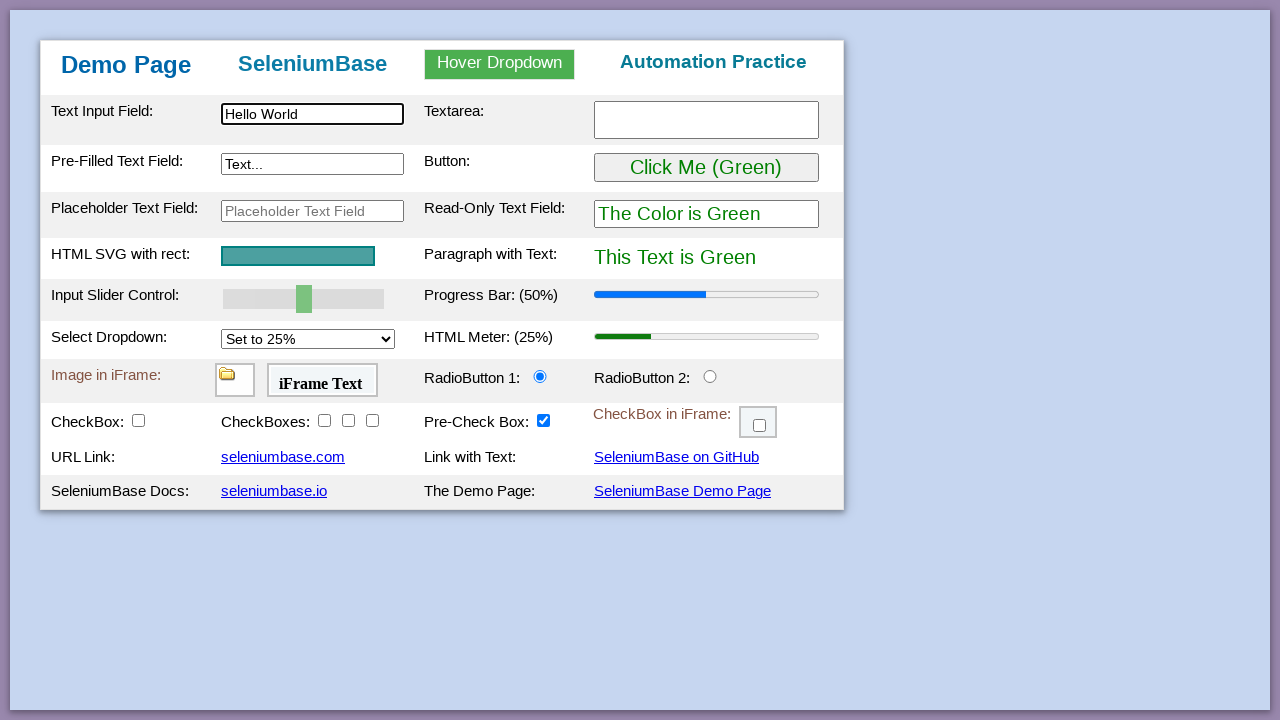

Verified that text input field contains 'Hello World'
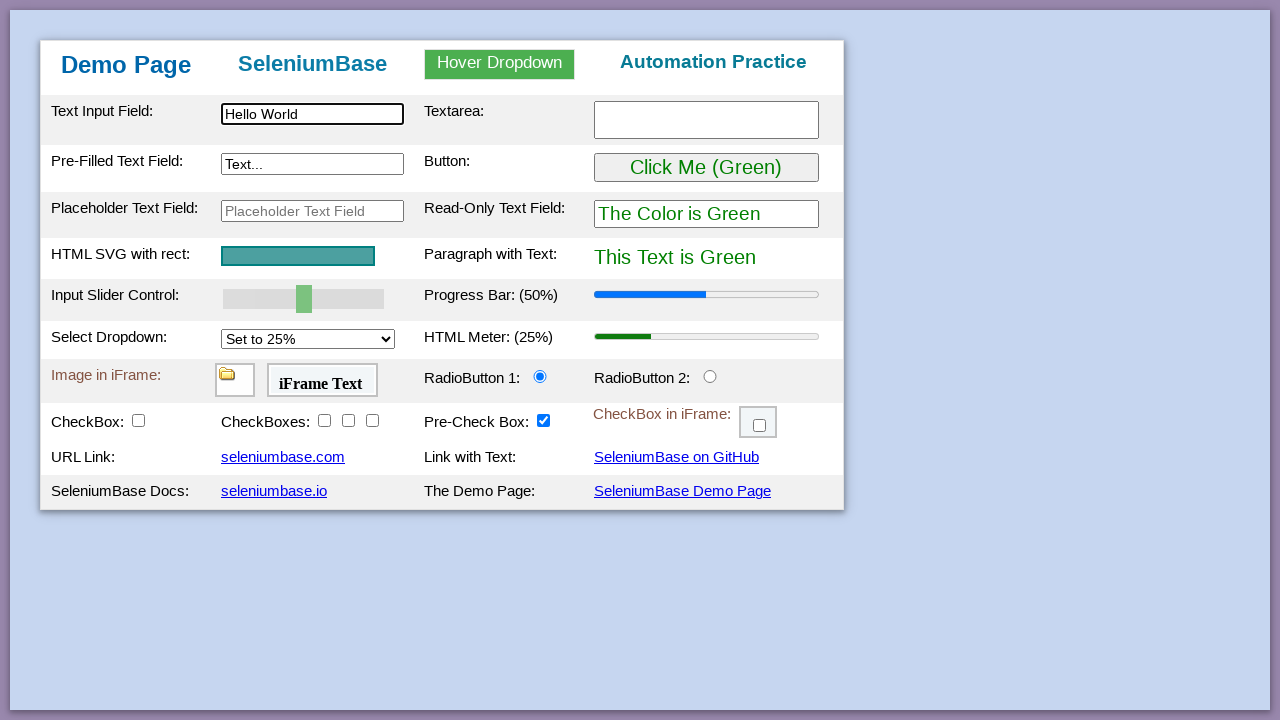

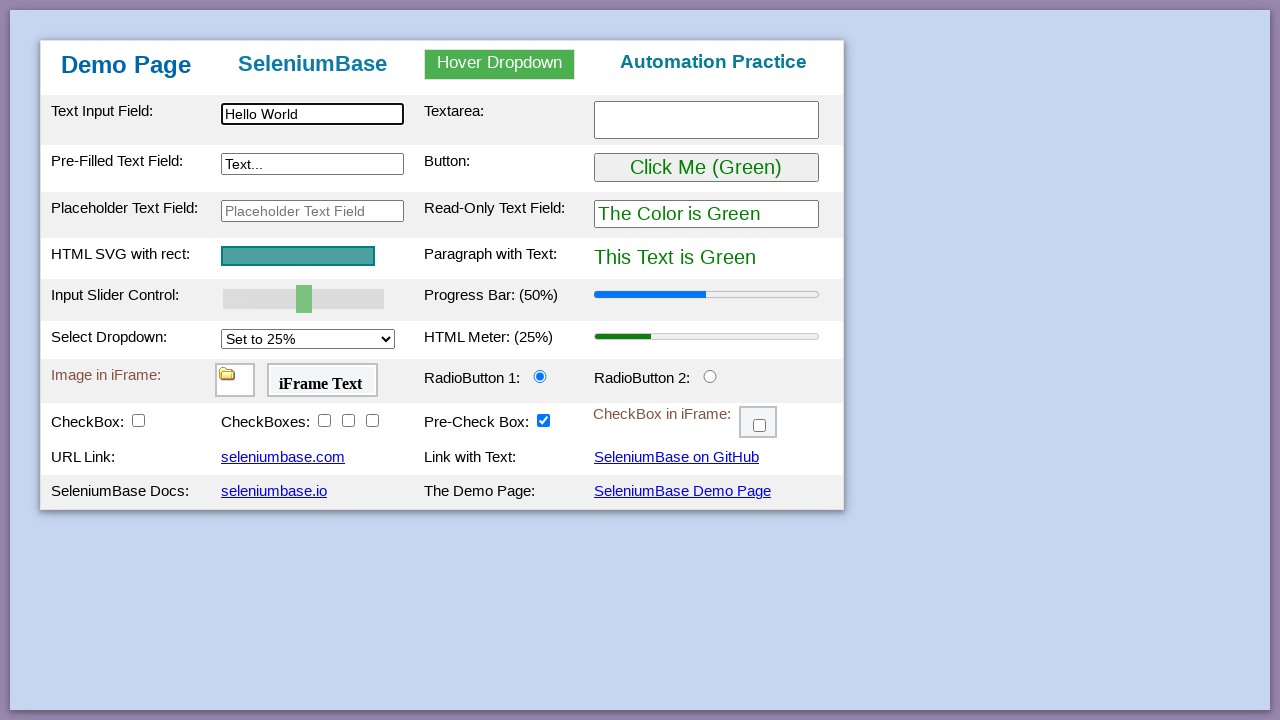